Tests JavaScript information alert by clicking the alert button, accepting it, and verifying the success message

Starting URL: http://practice.cydeo.com/javascript_alerts

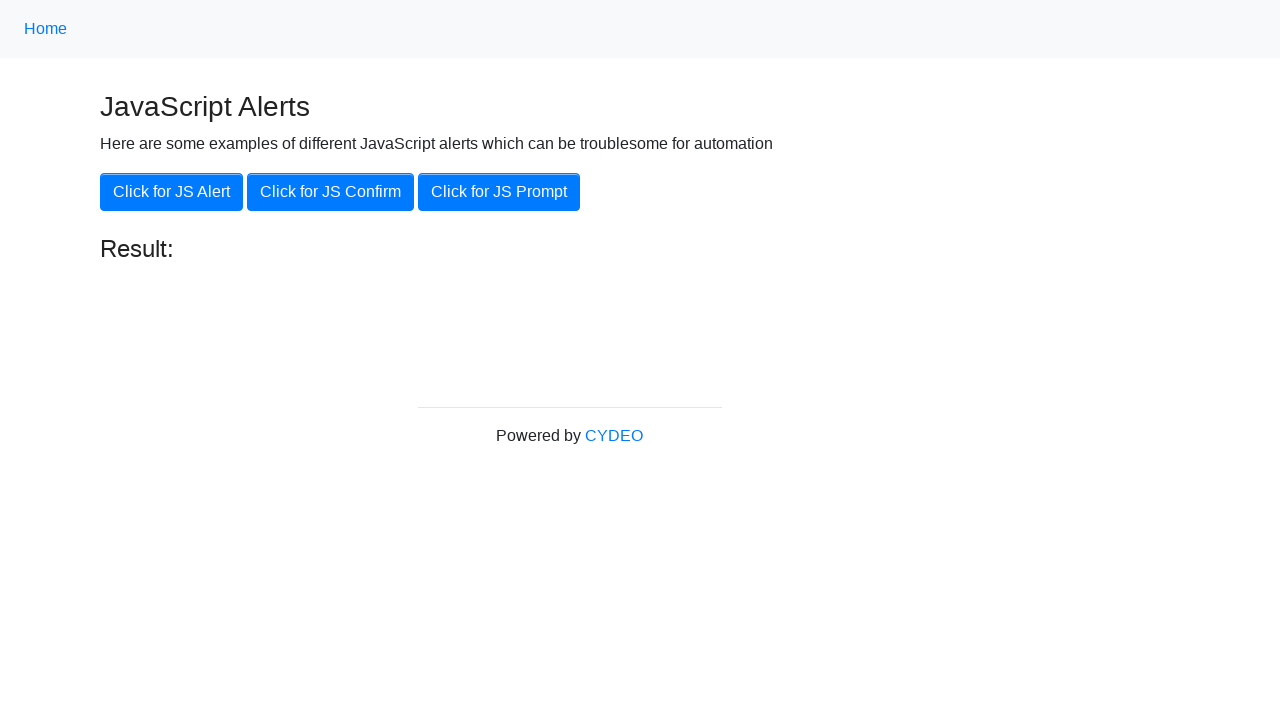

Navigated to JavaScript alerts practice page
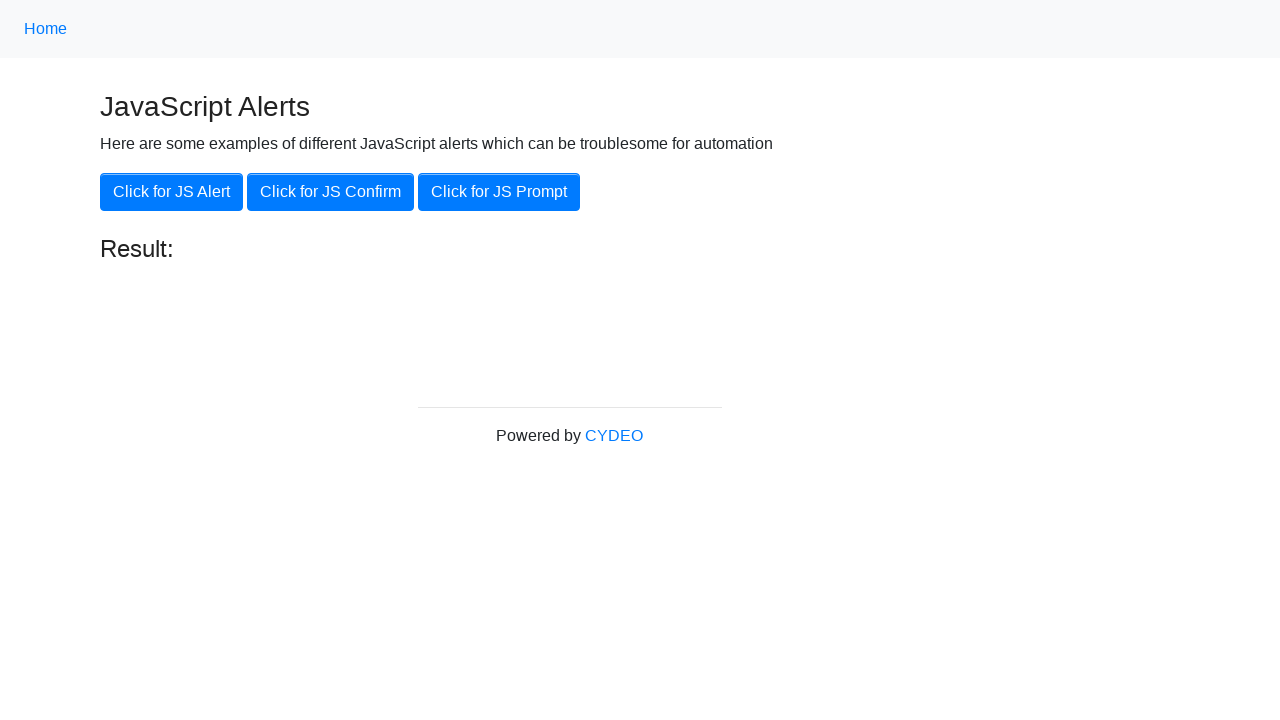

Clicked the 'Click for JS Alert' button at (172, 192) on button:has-text('Click for JS Alert')
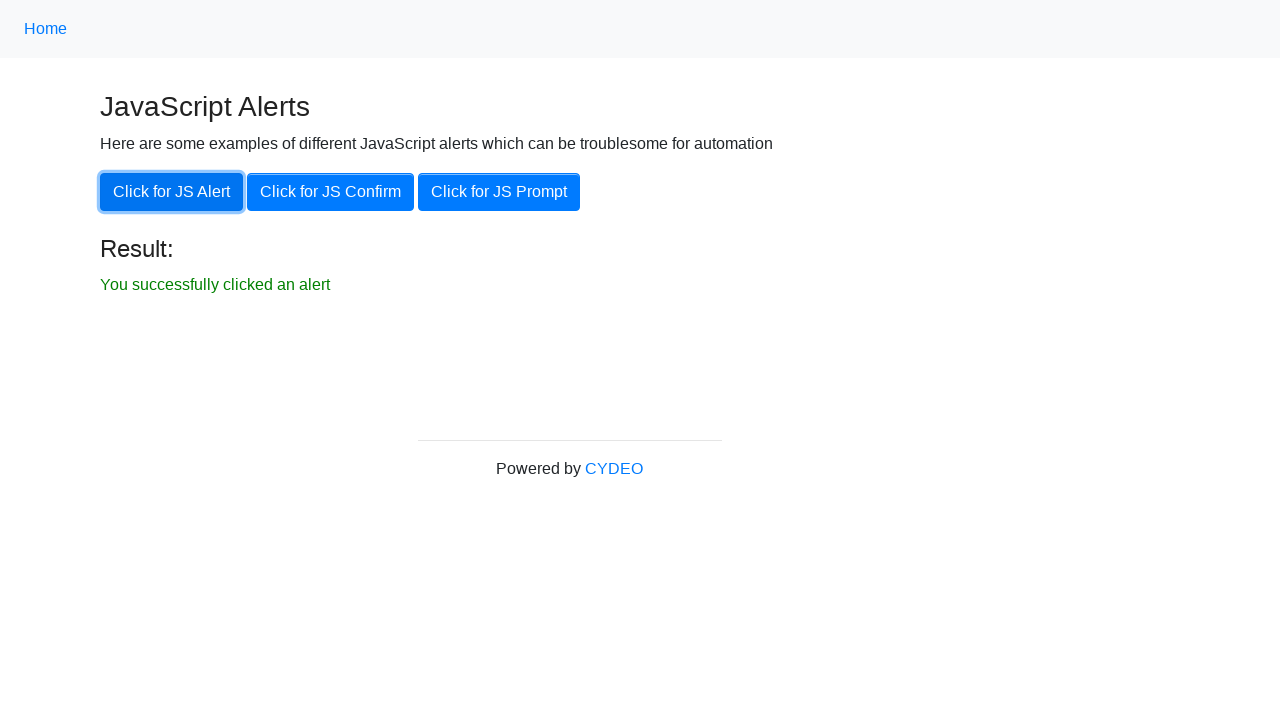

Set up dialog handler to accept the alert
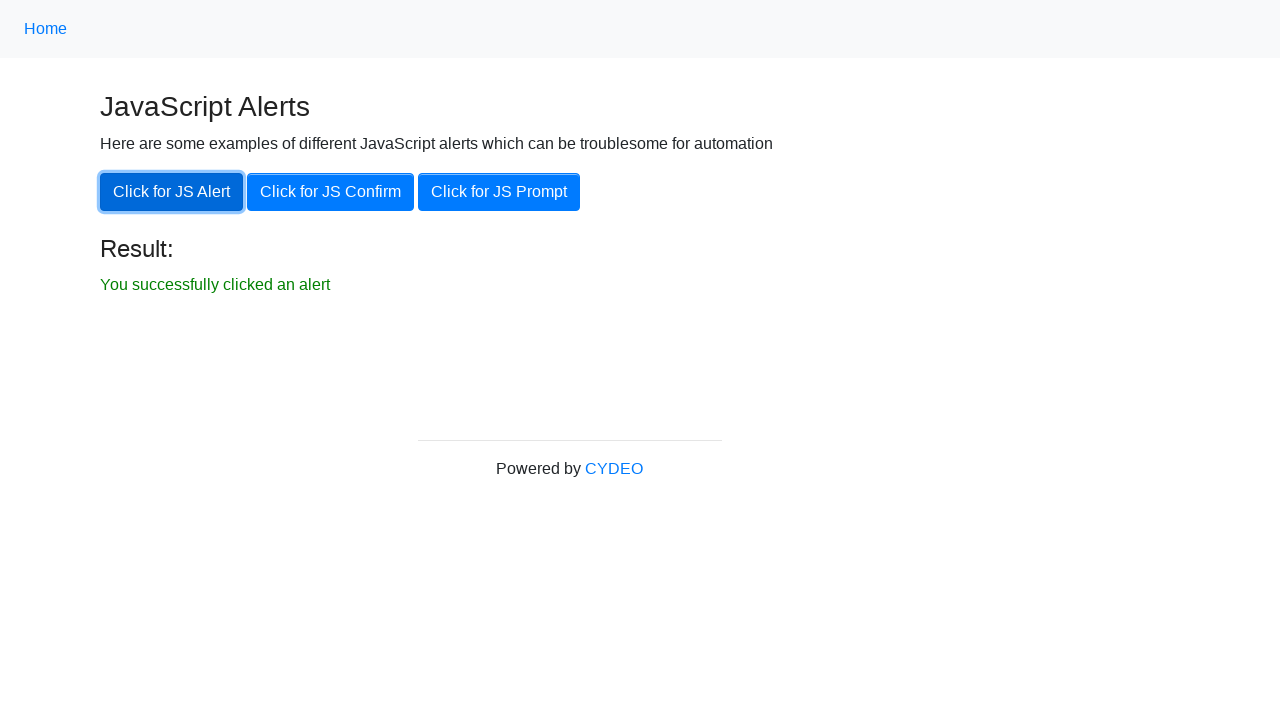

Verified success message 'You successfully clicked an alert' is displayed
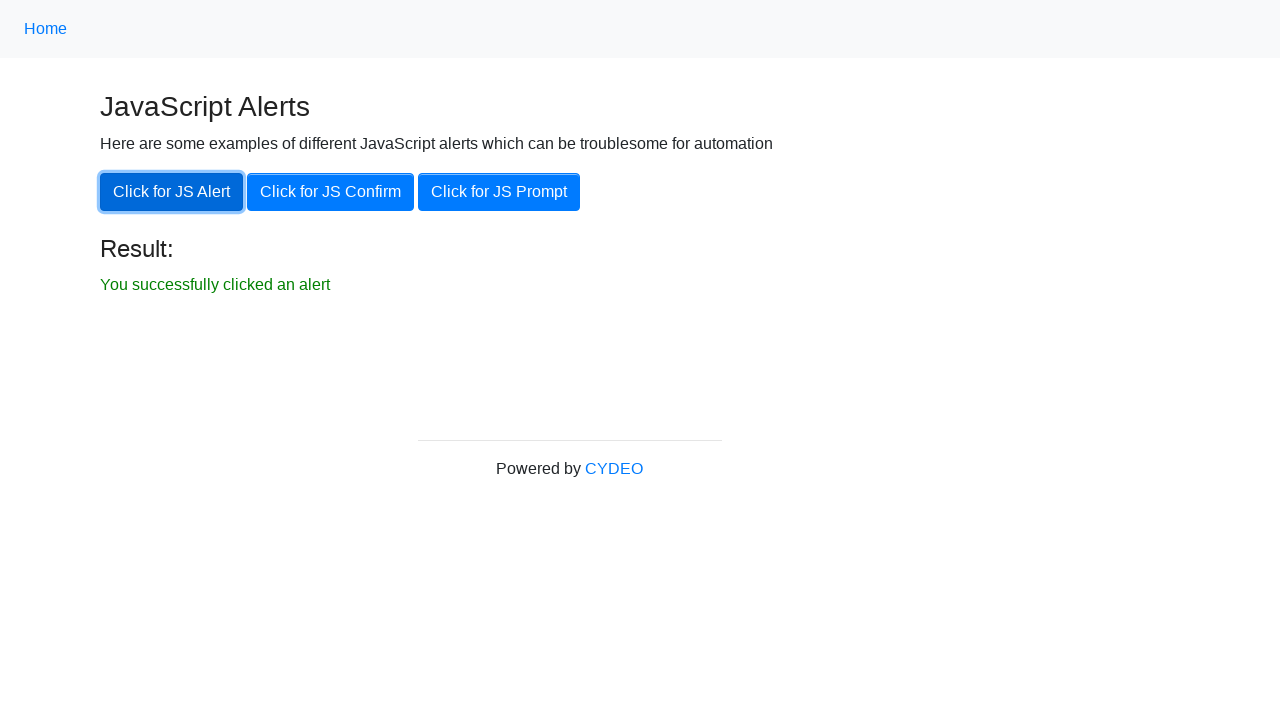

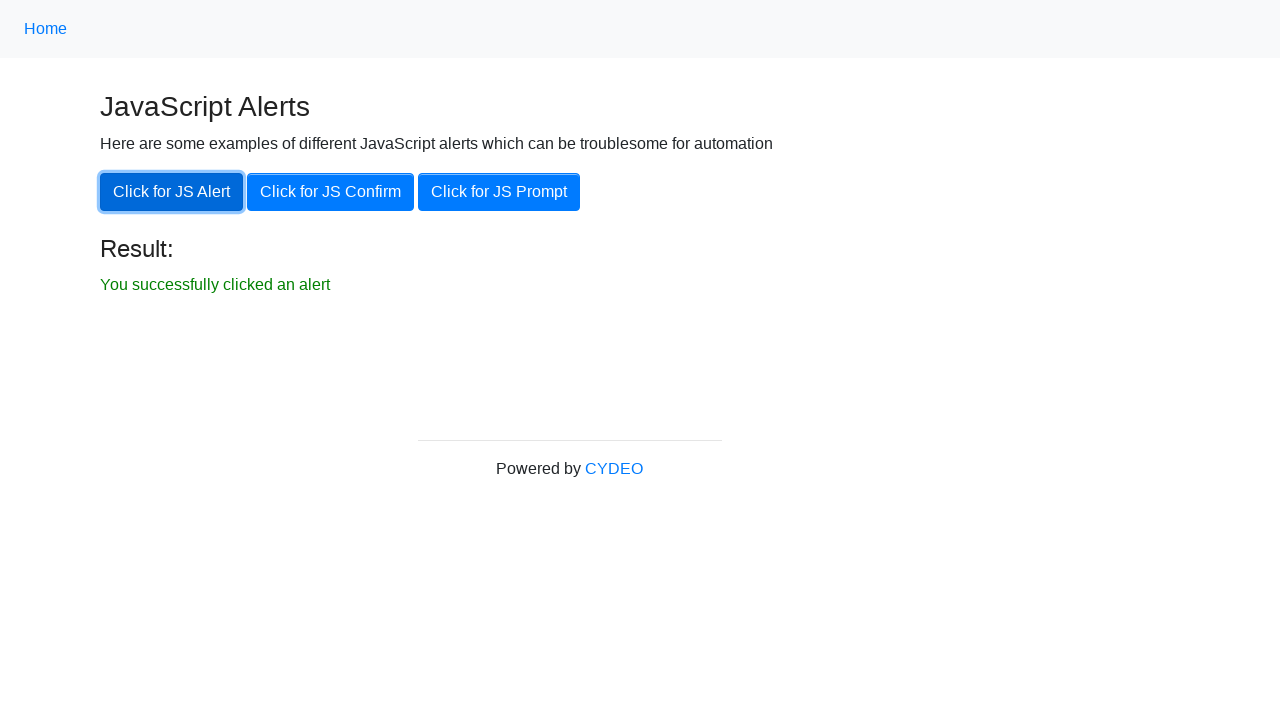